Tests the Challenging DOM page by navigating to it and verifying that the side buttons (foo, bar, baz, qux) are present on the page.

Starting URL: https://the-internet.herokuapp.com/

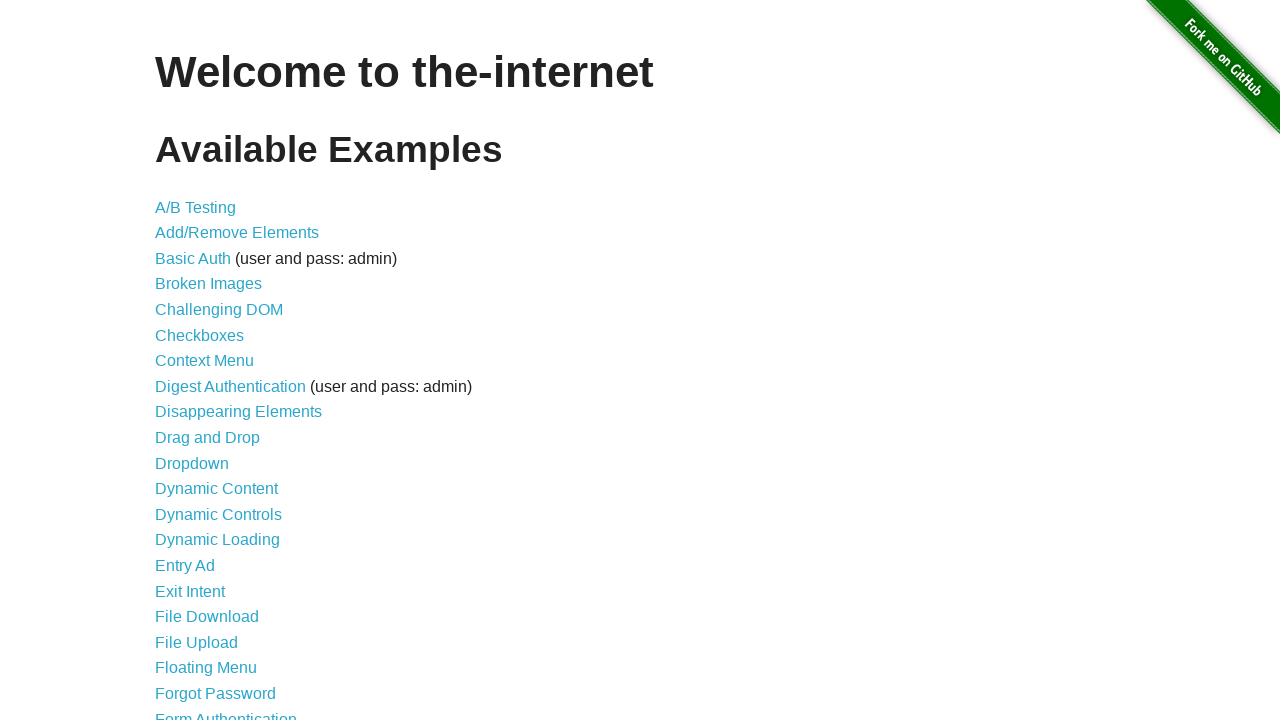

Clicked on 'Challenging DOM' link to navigate to test page at (219, 310) on xpath=//a[normalize-space()='Challenging DOM']
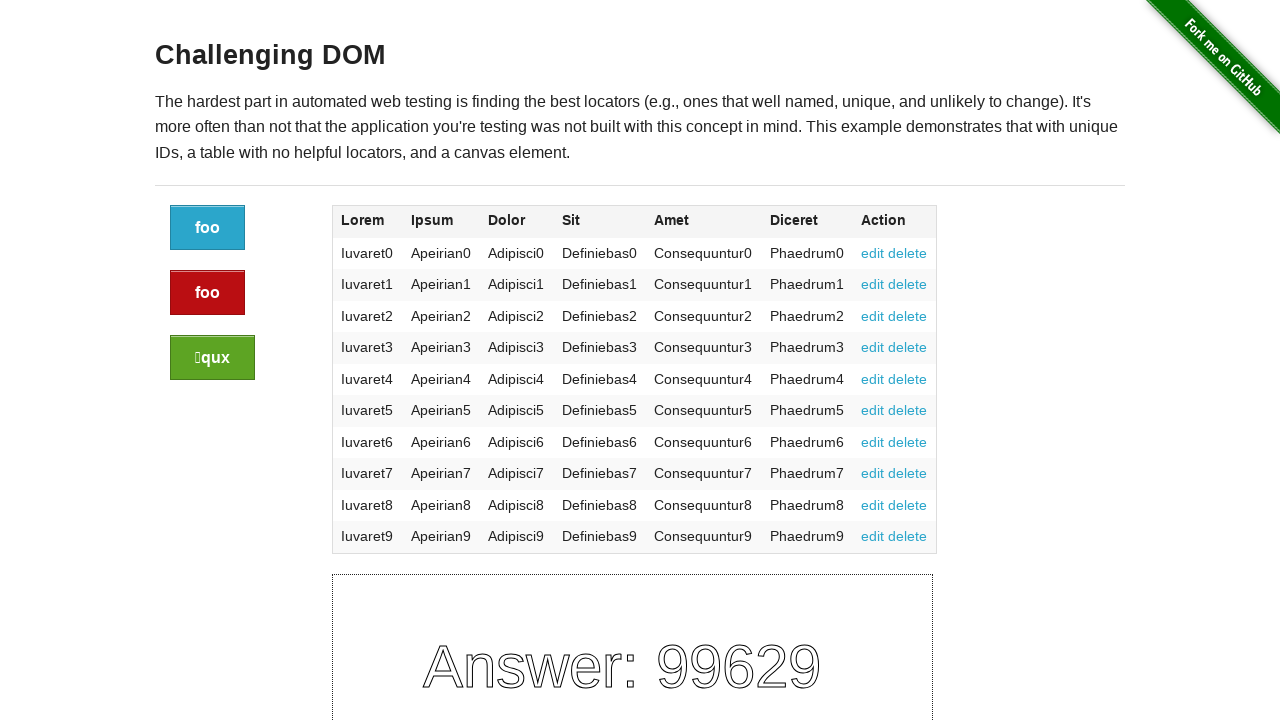

Challenging DOM page loaded (h3 element found)
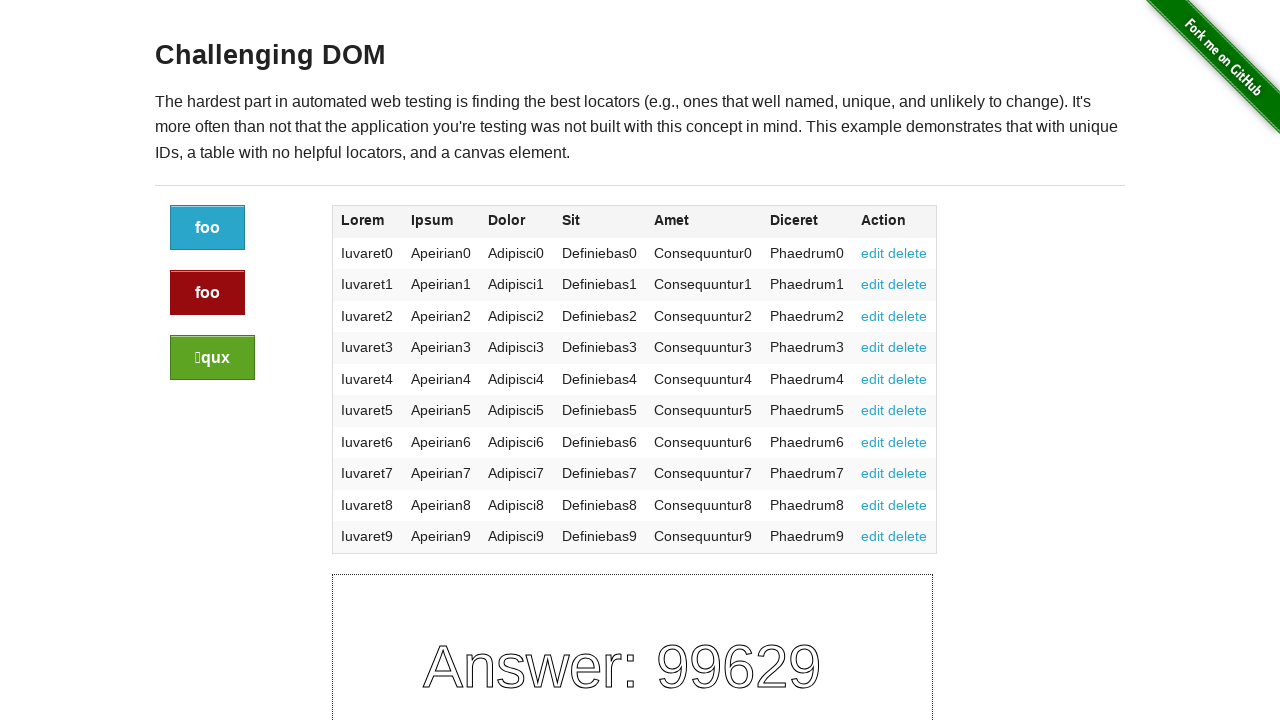

Side buttons (a.button elements) are visible on the page
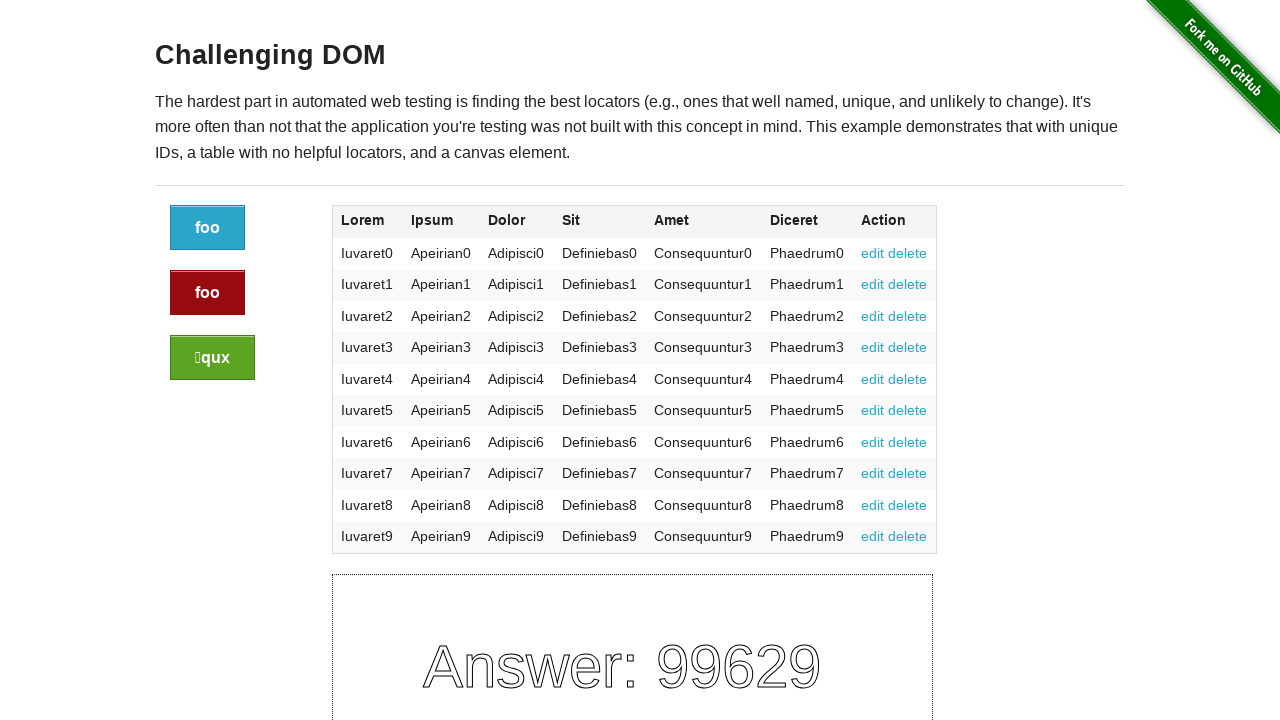

Verified that side buttons (foo, bar, baz, qux) are present and accessible
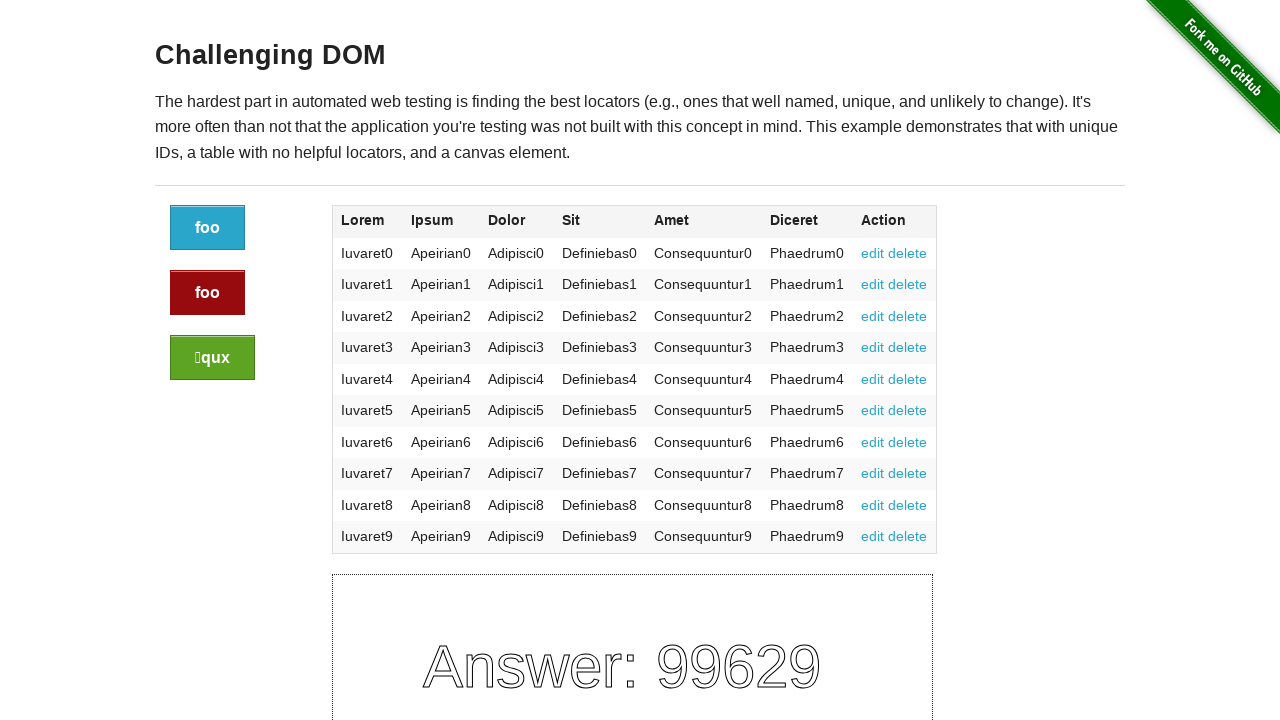

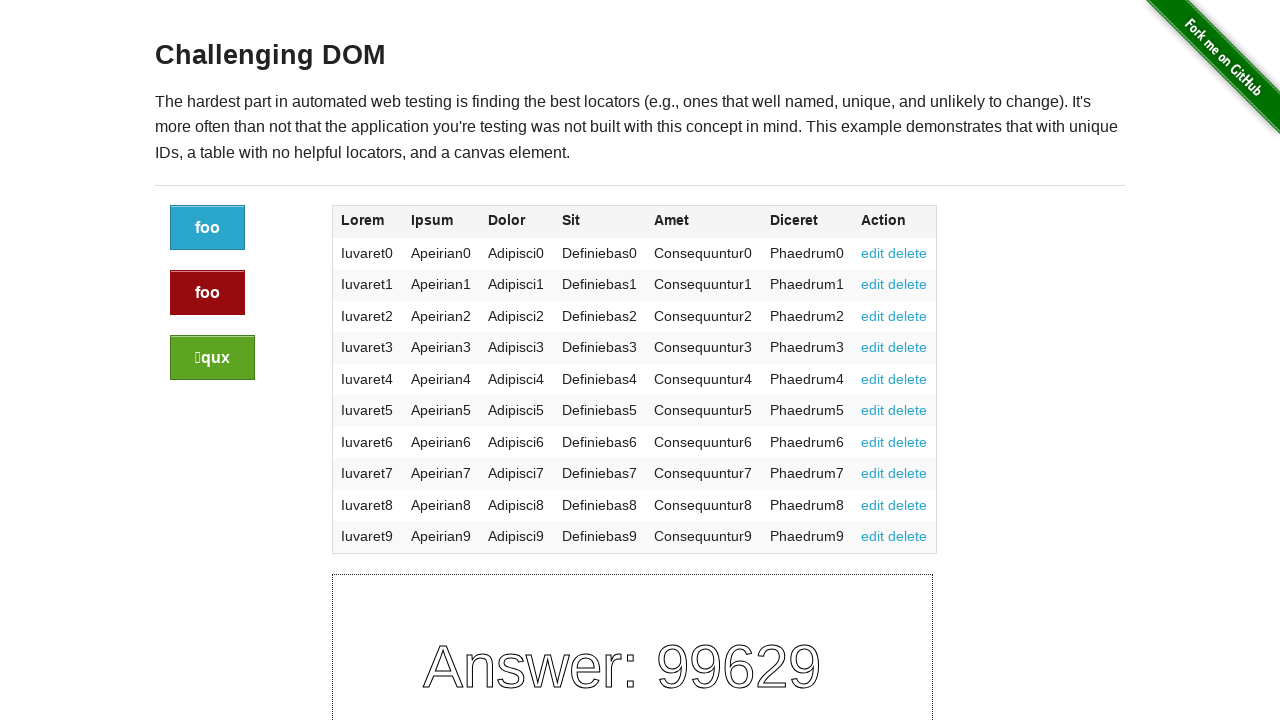